Navigates to Flipkart's homepage and waits for the page to load completely.

Starting URL: https://www.flipkart.com

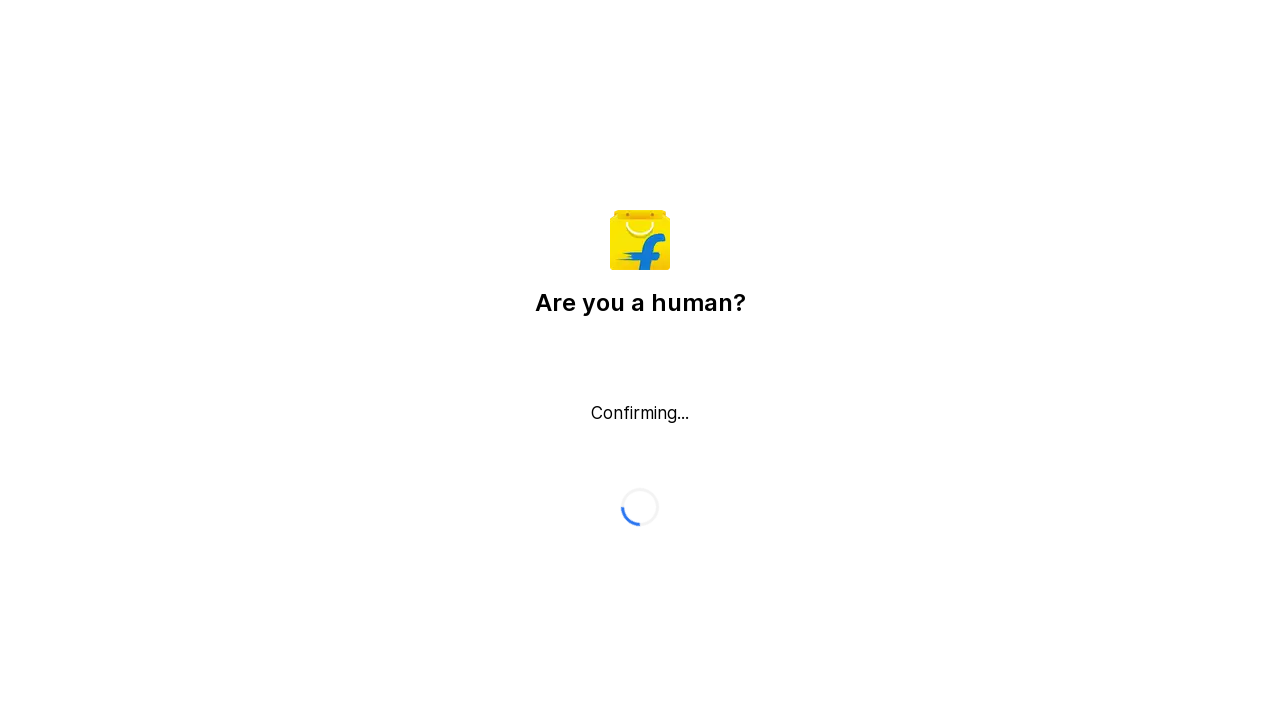

Waited for Flipkart homepage to load completely (networkidle state reached)
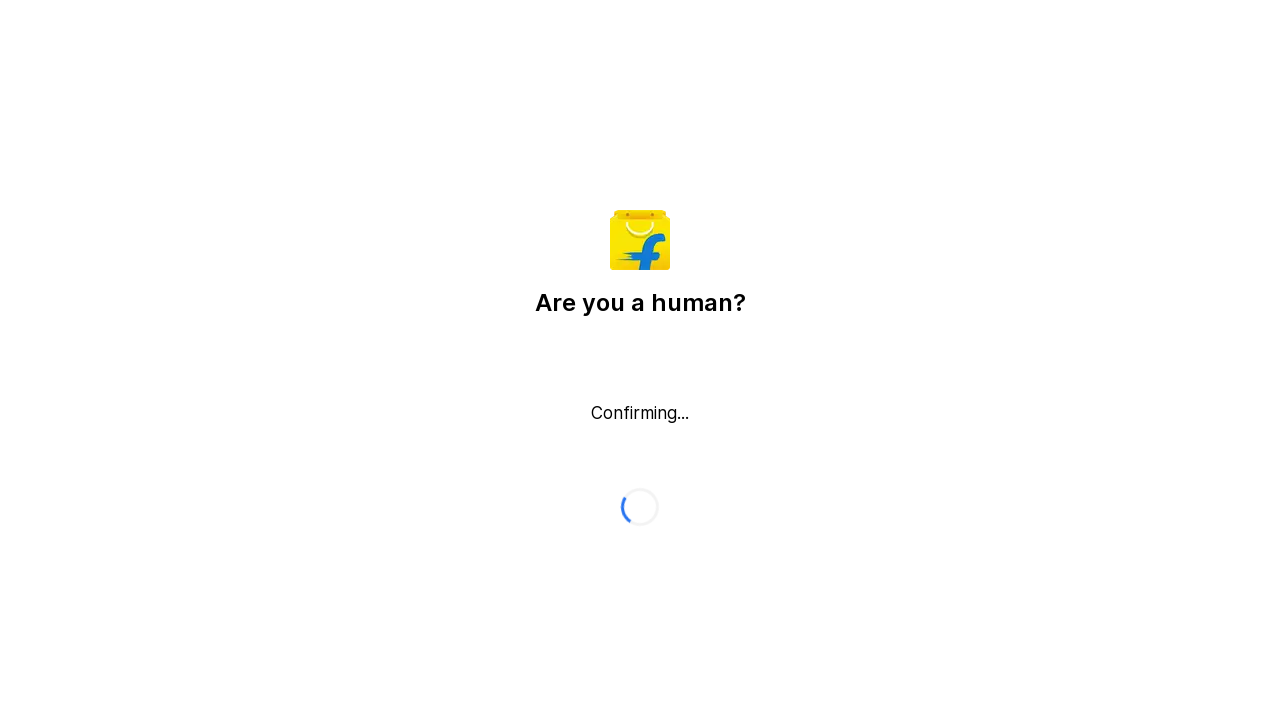

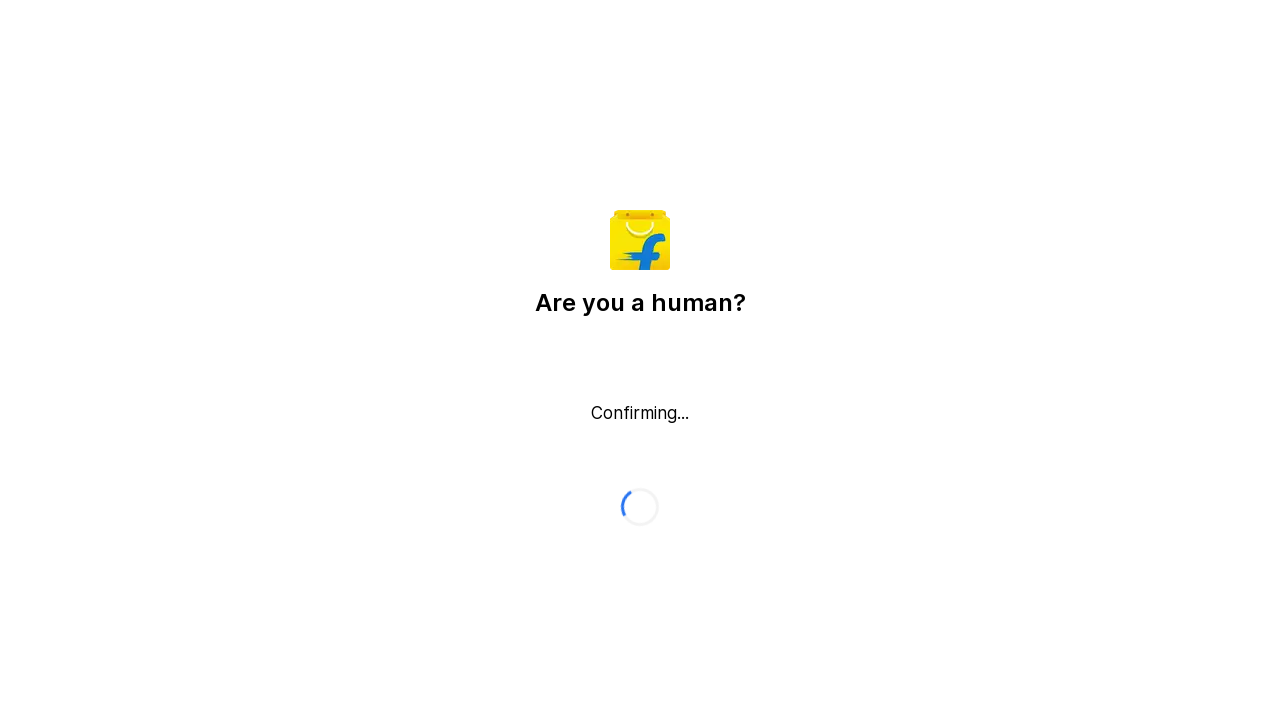